Tests theme switching on the Playwright documentation website by toggling between light and dark modes

Starting URL: https://playwright.dev

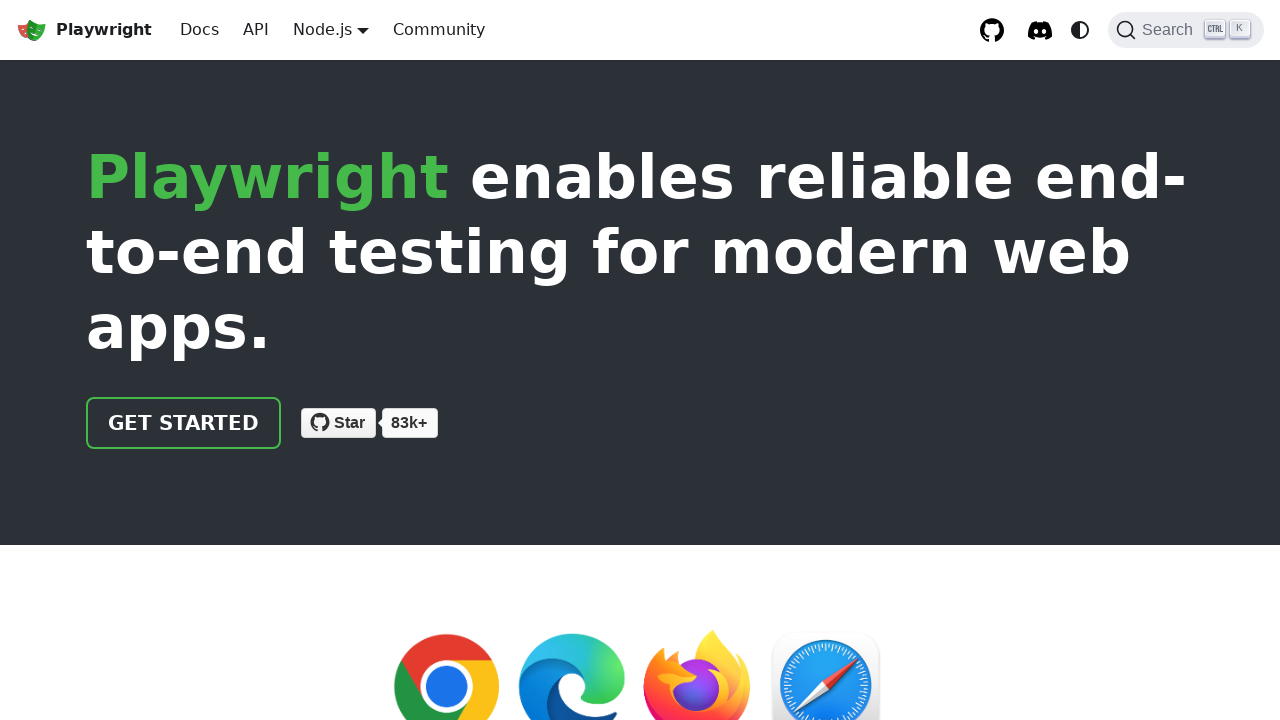

Clicked theme toggle button to switch to light mode at (1080, 30) on button.clean-btn.toggleButton_gllP
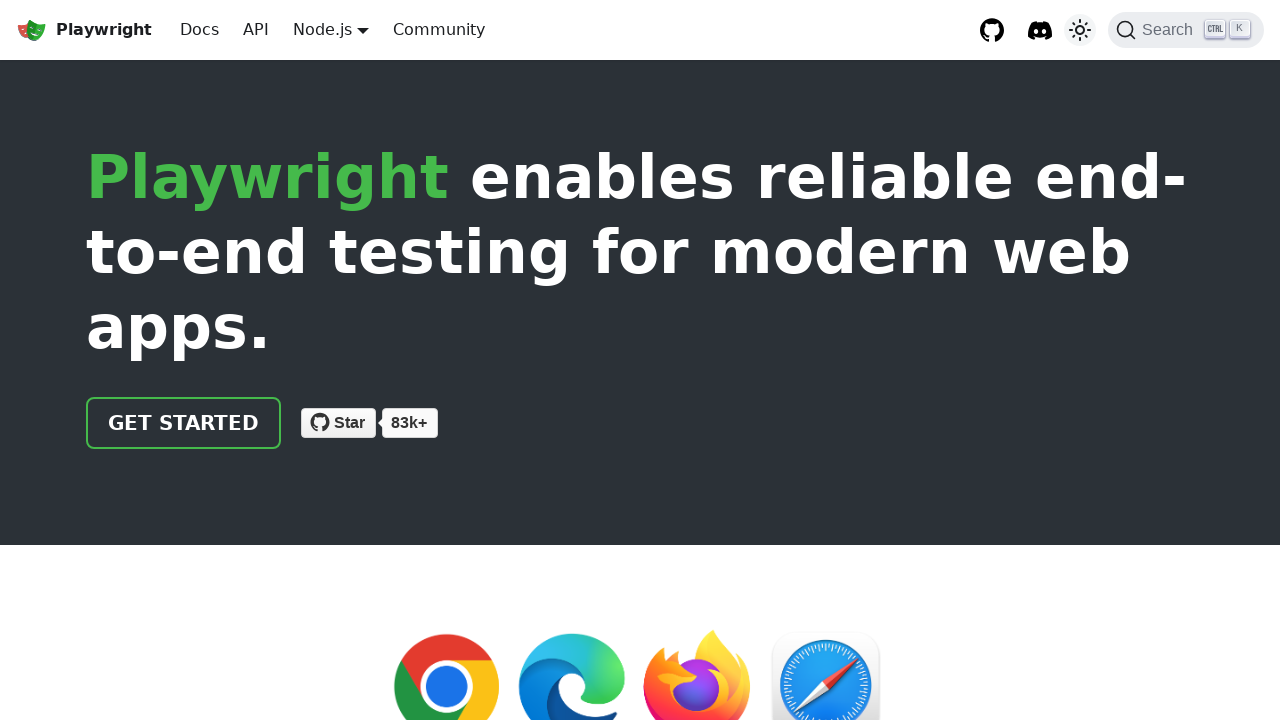

Waited for light theme to apply
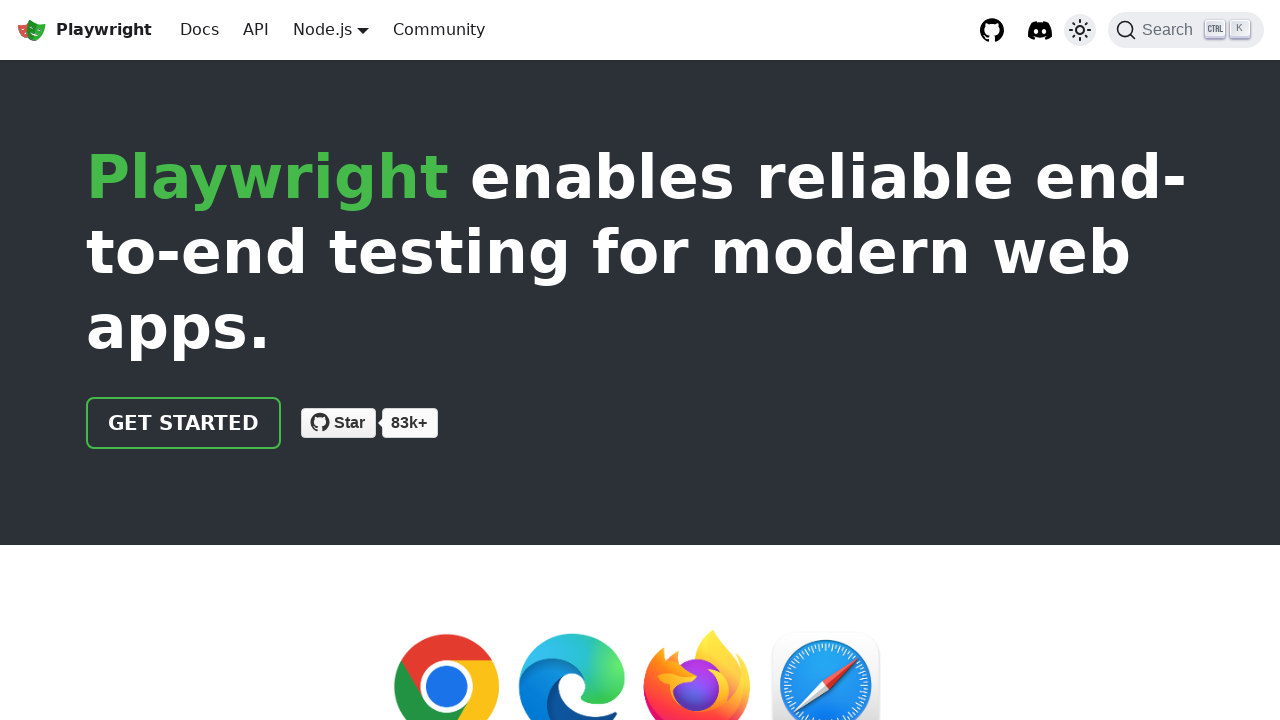

Clicked theme toggle button to switch to dark mode at (1080, 30) on button.clean-btn.toggleButton_gllP
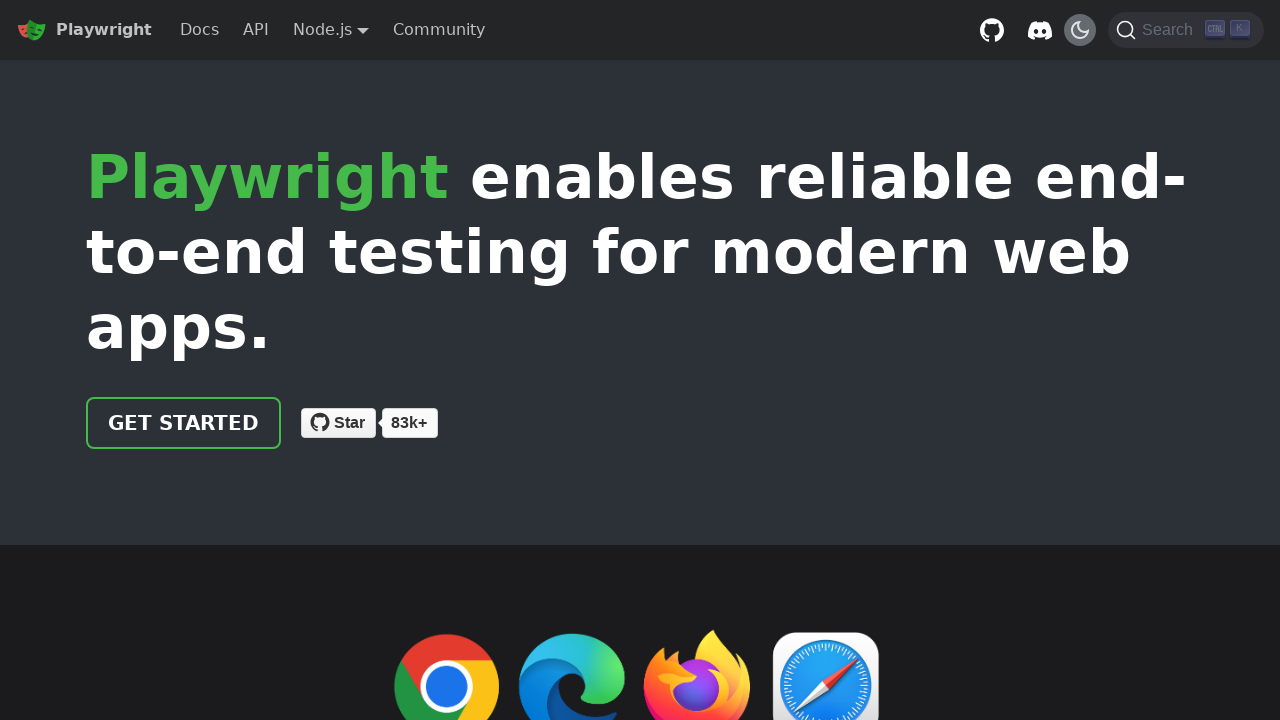

Waited for dark theme to apply
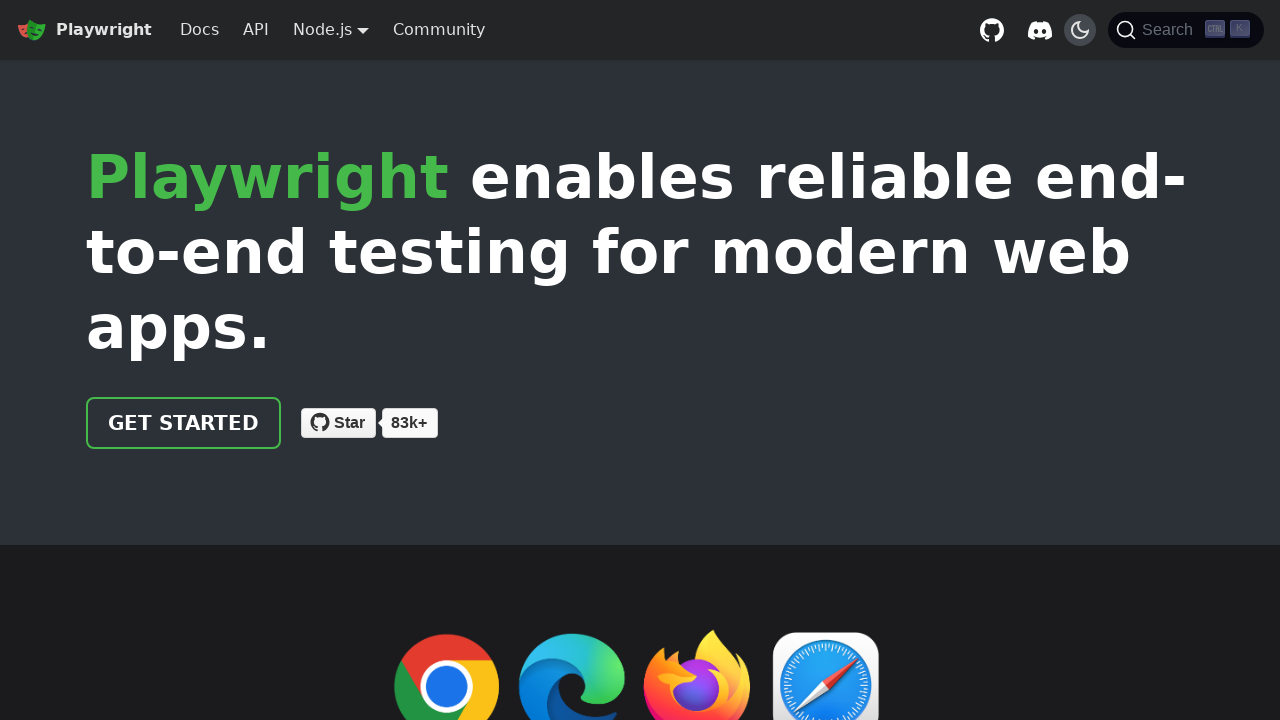

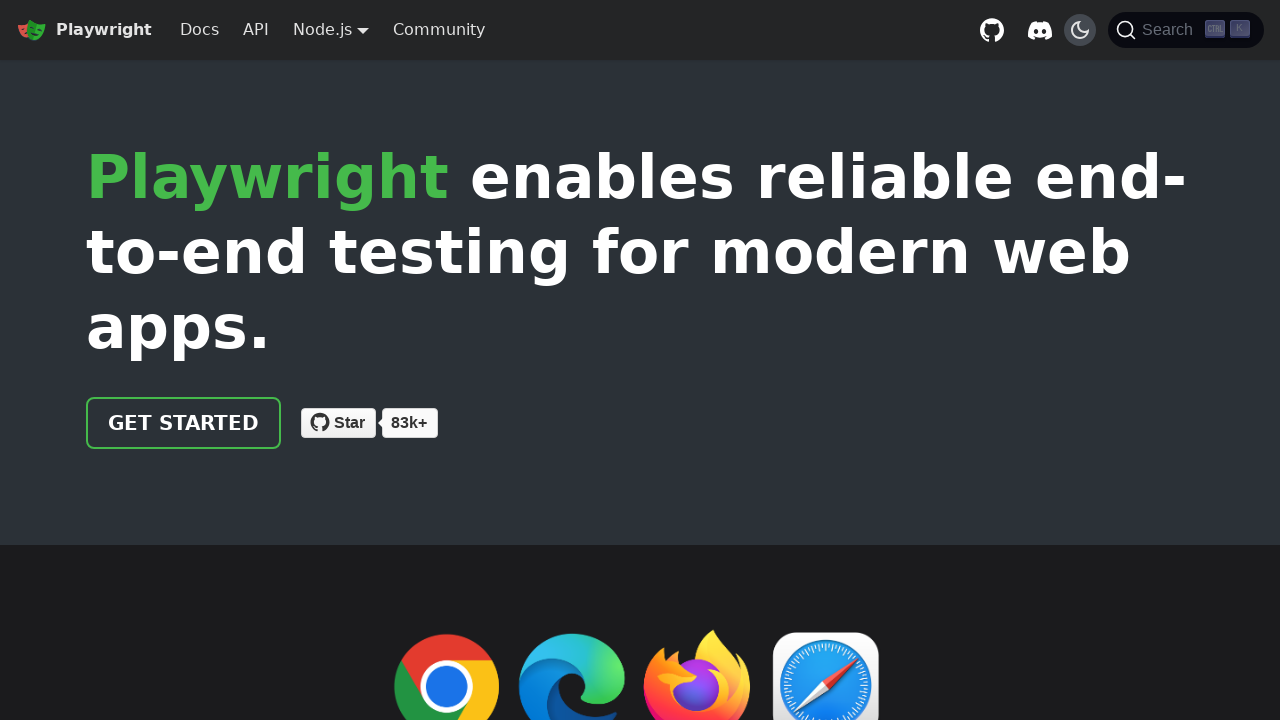